Tests keyboard event display by sending a key press to a button element and verifying the event is captured

Starting URL: https://testpages.eviltester.com/styled/key-click-display-test.html

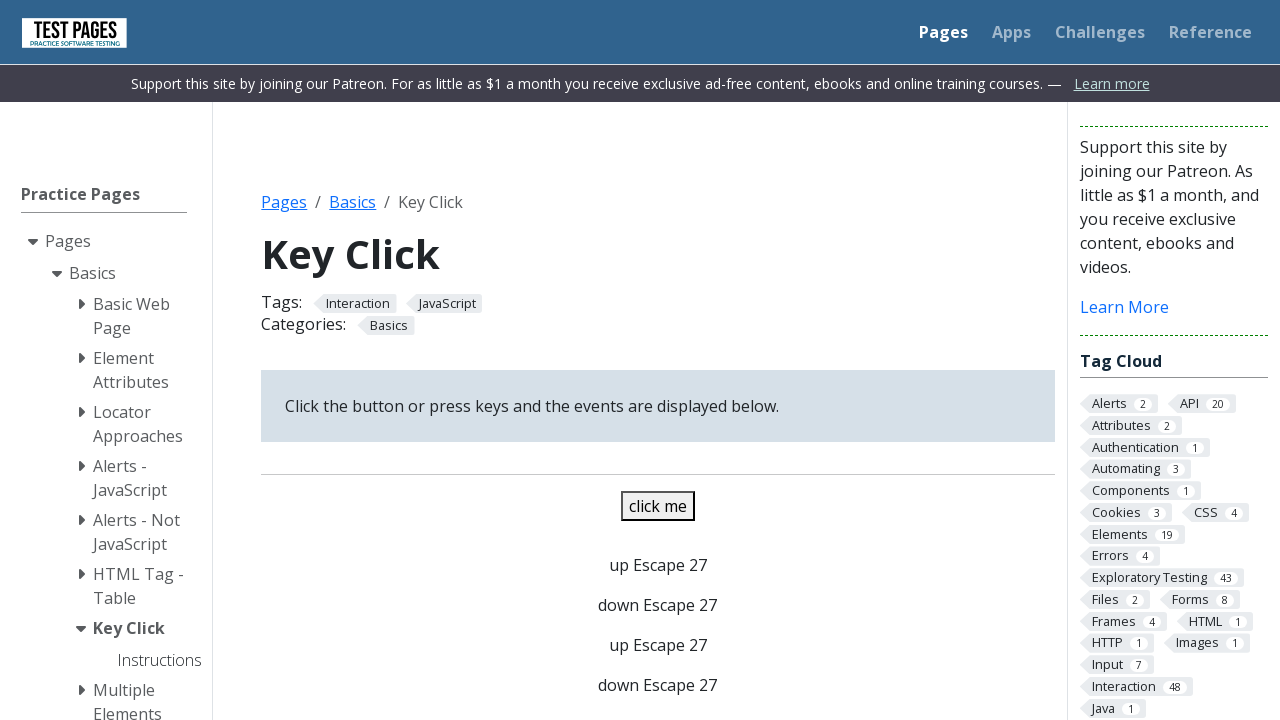

Clicked button element to focus it at (658, 506) on #button
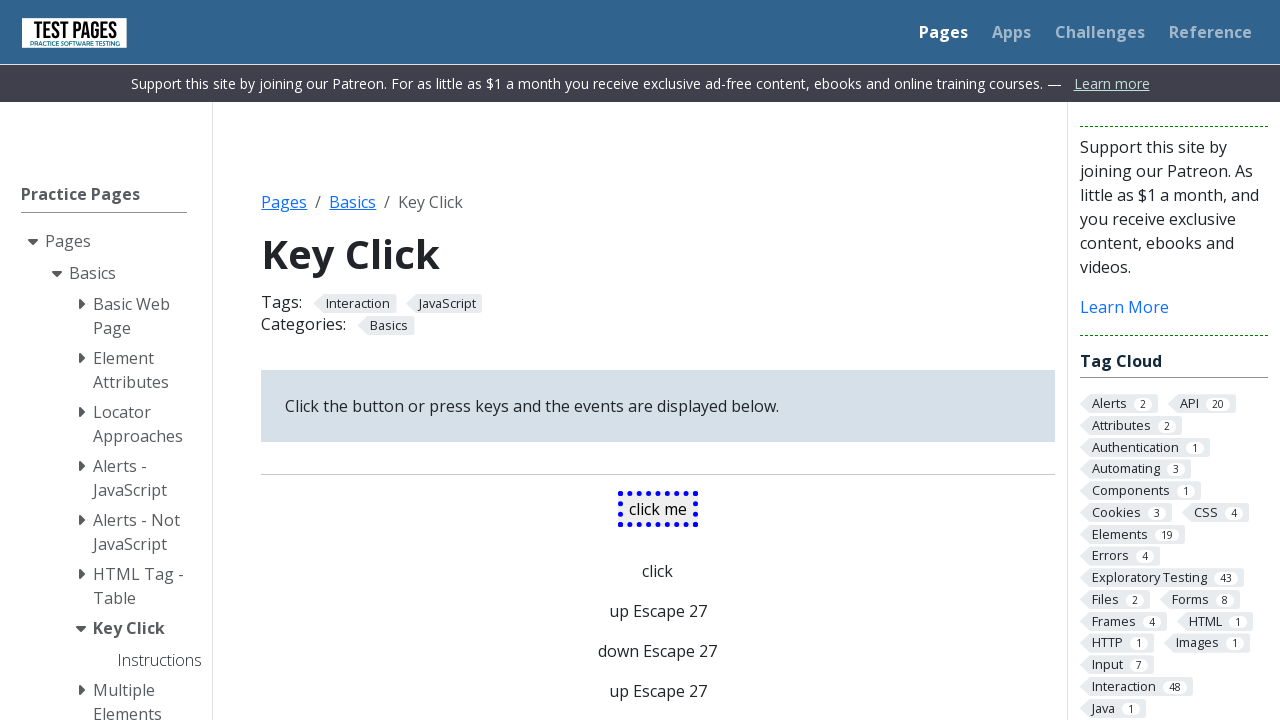

Pressed 'a' key on button element on #button
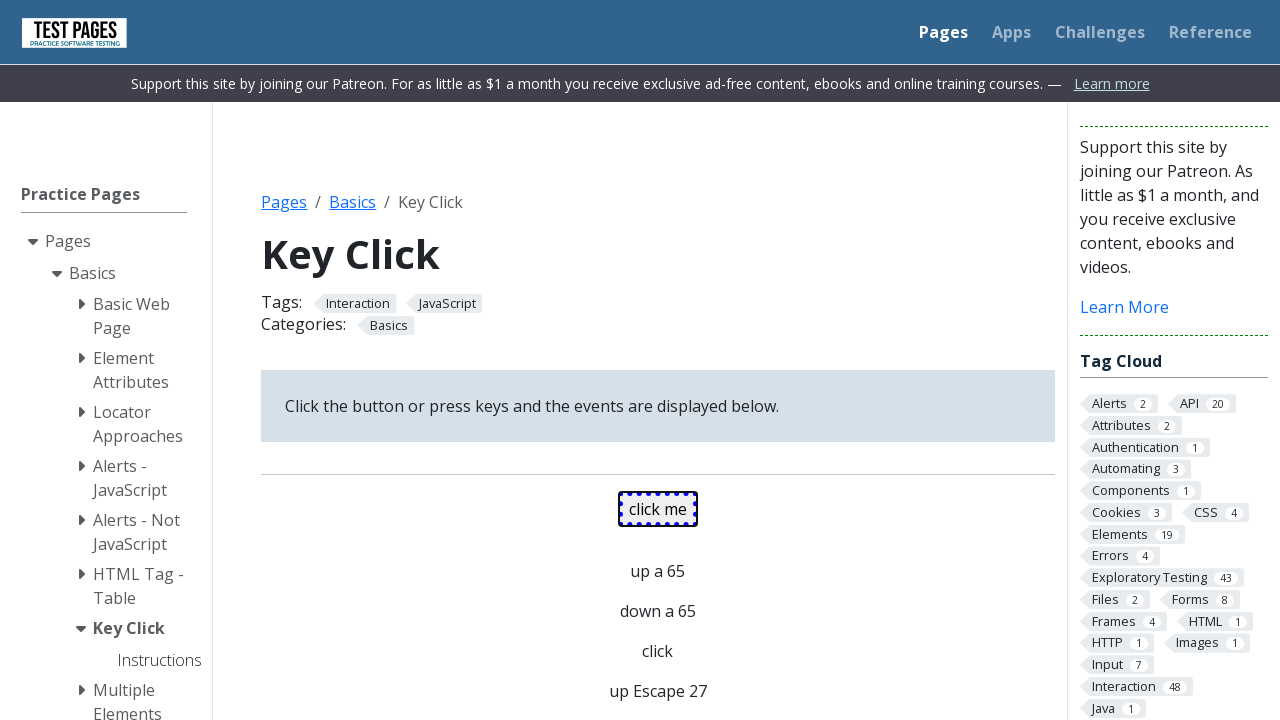

Verified keyboard event was captured and displayed
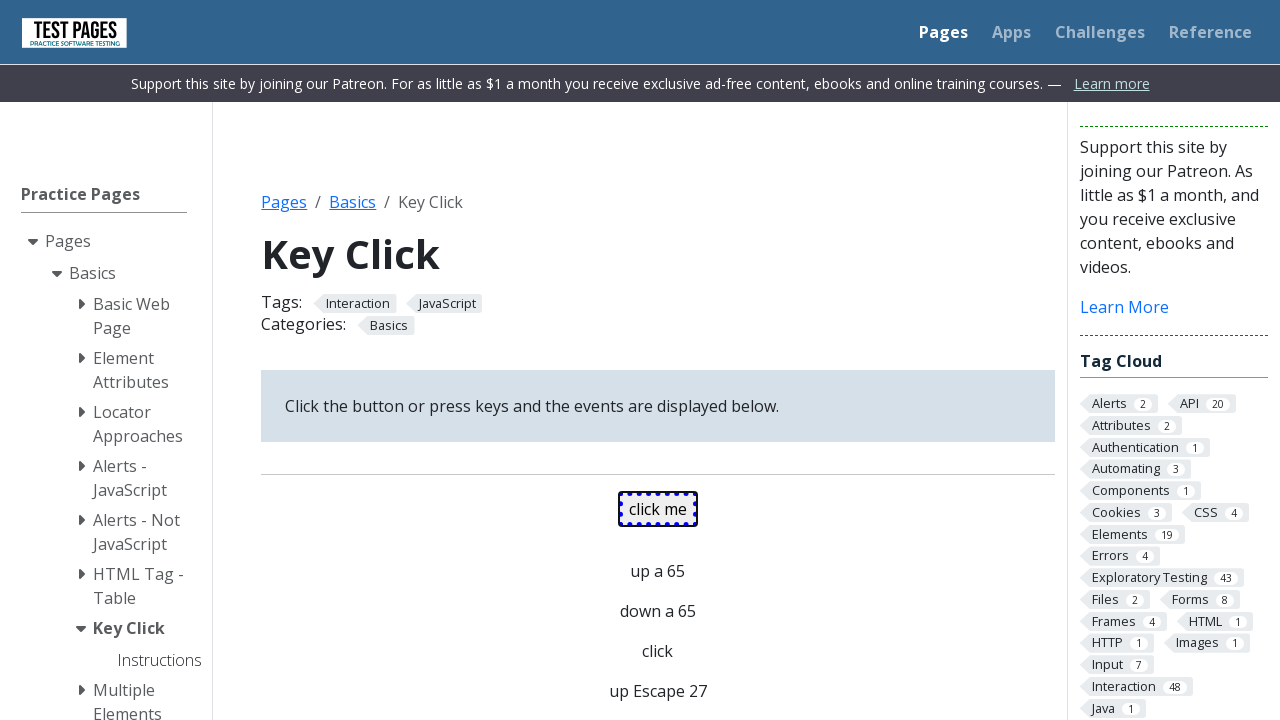

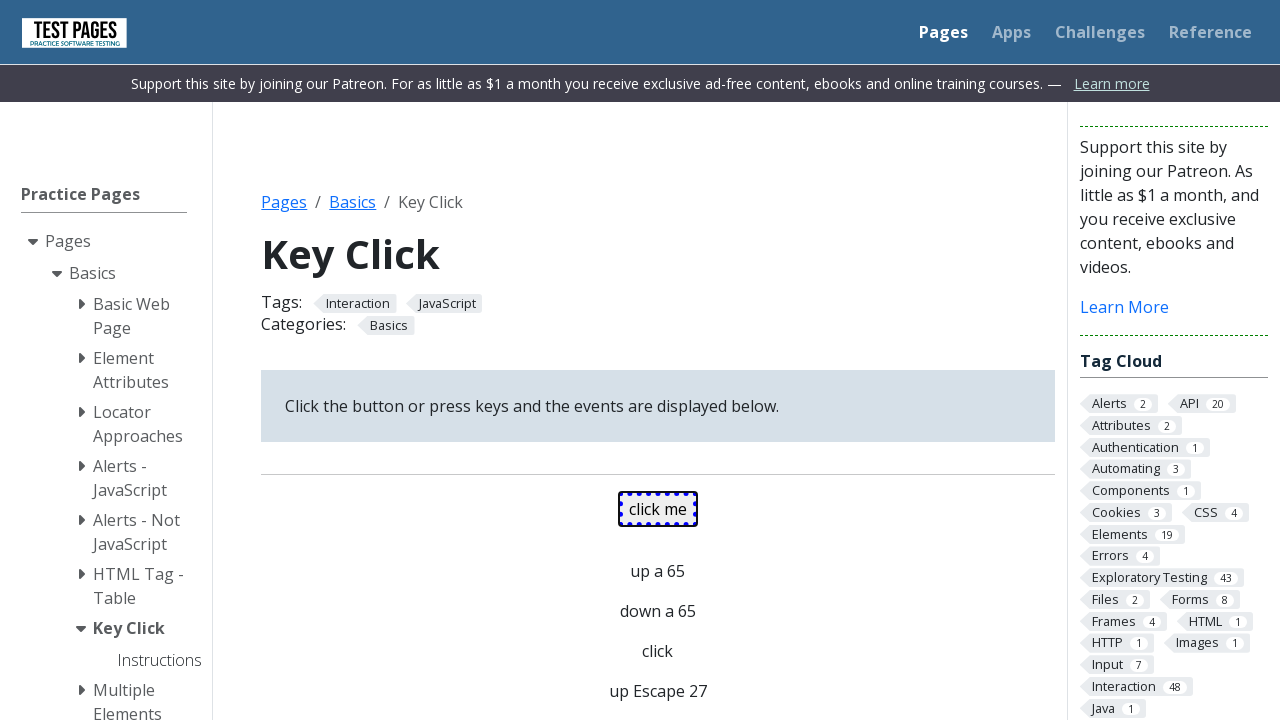